Navigates to an Adobe page and verifies that a link containing the text "Terms" is present and accessible on the page.

Starting URL: https://auth.services.adobe.com/en_US/index.html?callback=https%3A%2F%2Fims-na1.adobelogin.com%2Fims%2Fadobeid%2Fhomepage_milo%2FAdobeID%2Ftoken%3Fredirect_uri%3Dhttps%3A%2F%2Fwww.adobe.com%2Fhome%23old_hash%3D%26from_ims%3Dtrue%3Fclient_id%3Dhomepage_milo%26api%3Dauthorize%26scope%3DAdobeID%2Copenid%2Cgnav%2Cpps.read%2Cfirefly_api%2Cadditional_info.roles%2Cread_organizations%26state%3D%7B%22jslibver%22%3A%22v2-v0.45.0-8-gd14e654%22%2C%22nonce%22%3A%227424714071001927%22%7D%26code_challenge_method%3Dplain%26use_ms_for_expiry%3Dtrue&client_id=homepage_milo&scope=AdobeID%2Copenid%2Cgnav%2Cpps.read%2Cfirefly_api%2Cadditional_info.roles%2Cread_organizations&state=%7B"jslibver"%3A"v2-v0.45.0-8-gd14e654"%2C"nonce"%3A"7424714071001927"%7D&relay=00bc0846-25f4-45d6-91a3-c91343dc14e8&locale=en_US&flow_type=token&idp_flow_type=login&s_p=google%2Cfacebook%2Capple%2Cmicrosoft%2Cline&response_type=token&code_challenge_method=plain&redirect_uri=https%3A%2F%2Fwww.adobe.com%2Fhome%23old_hash%3D%26from_ims%3Dtrue%3Fclient_id%3Dhomepage_milo%26api%3Dauthorize%26scope%3DAdobeID%2Copenid%2Cgnav%2Cpps.read%2Cfirefly_api%2Cadditional_info.roles%2Cread_organizations&use_ms_for_expiry=true#/

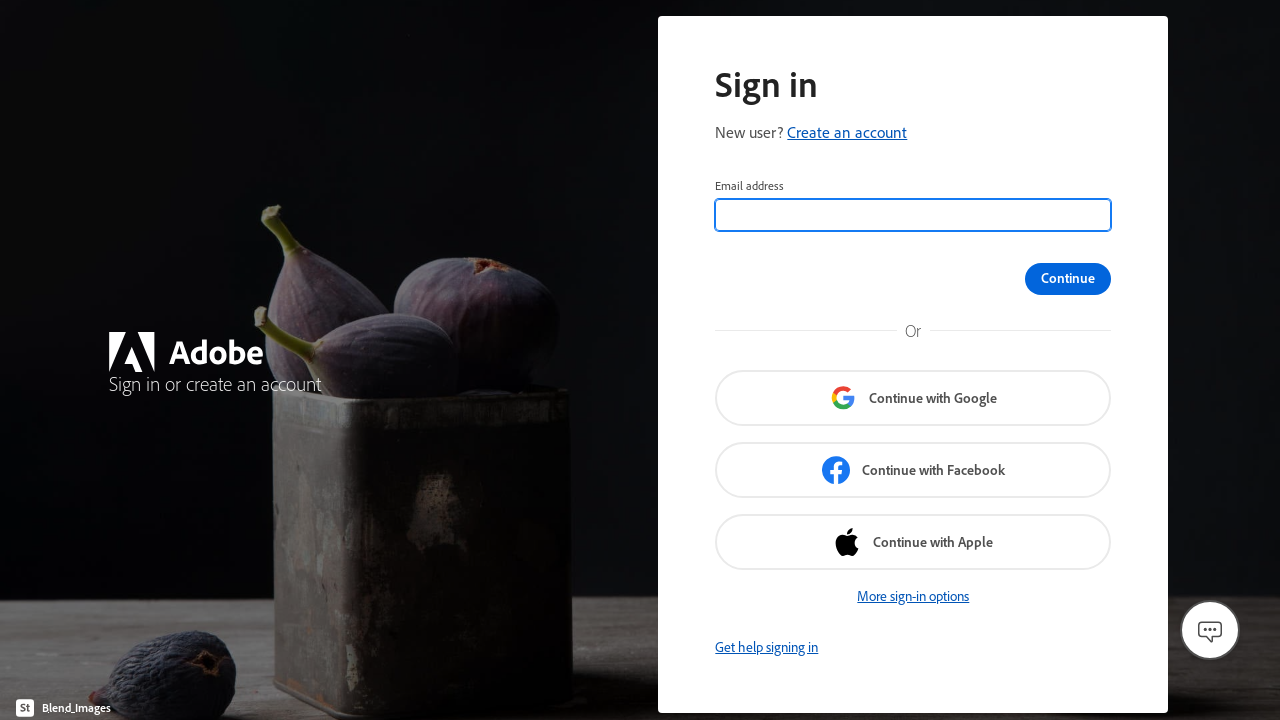

Waited for page to reach networkidle state
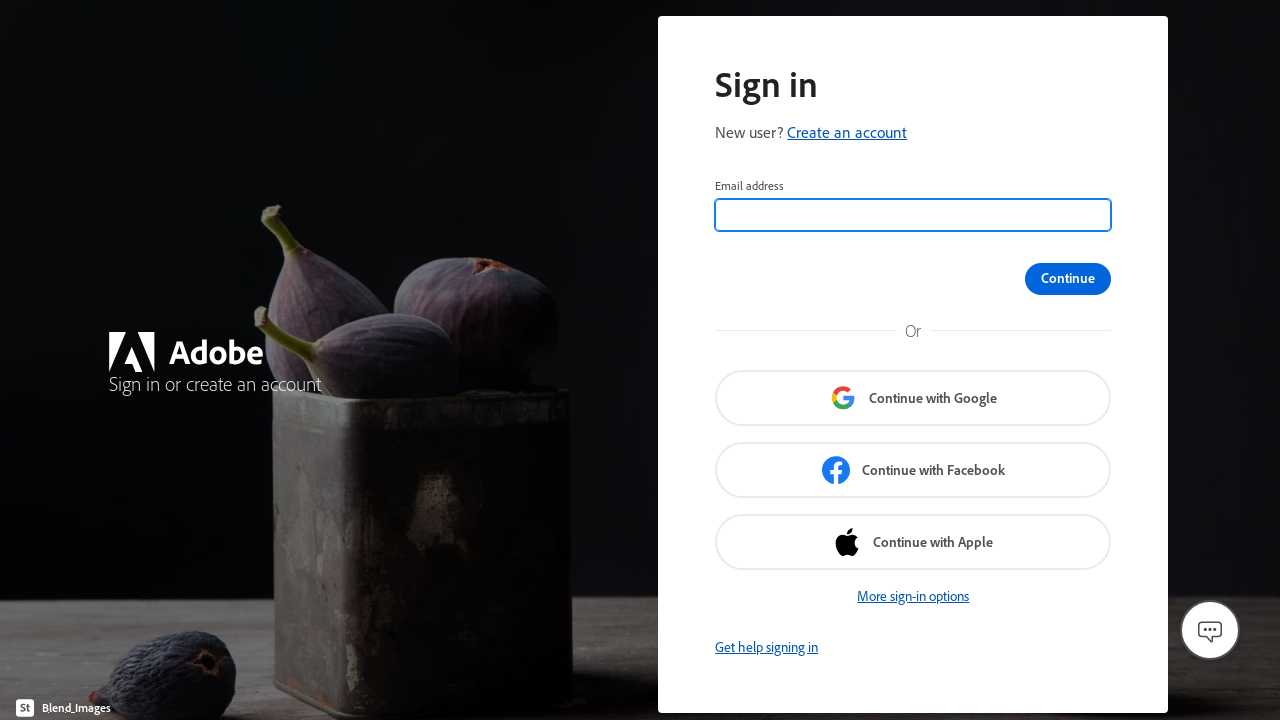

Located Terms link on the Adobe authentication page
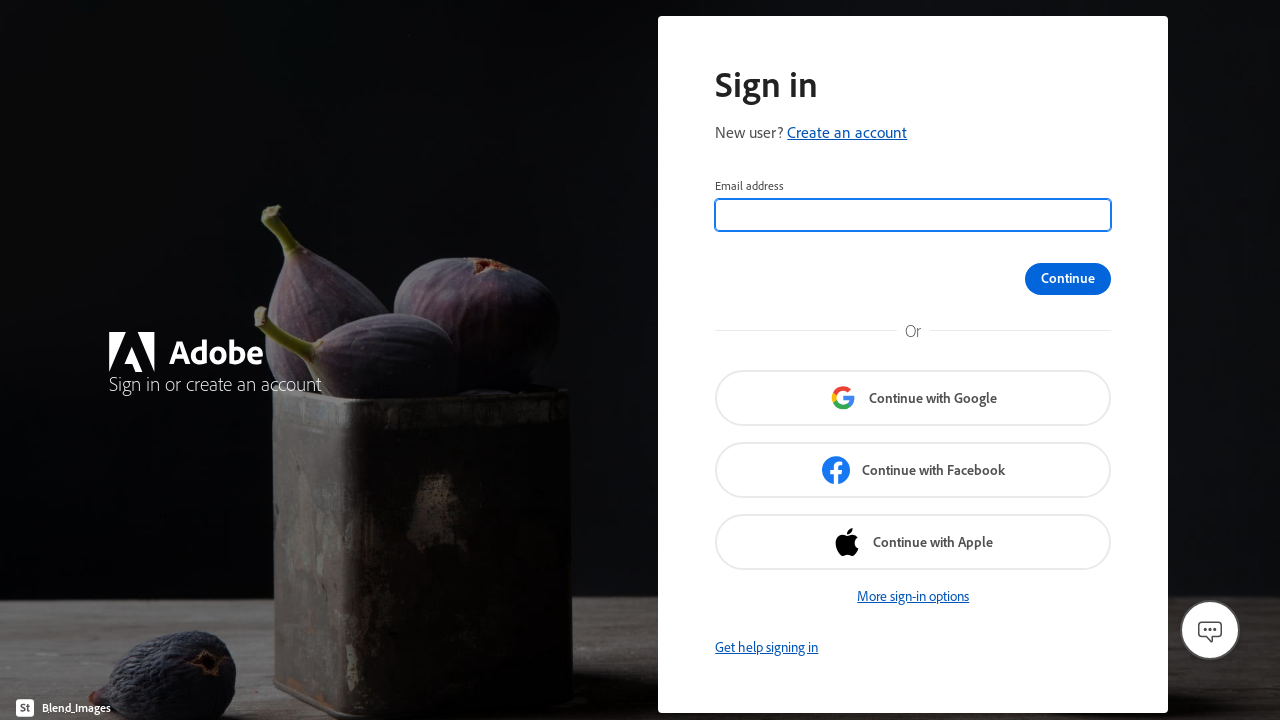

Retrieved href attribute from Terms link
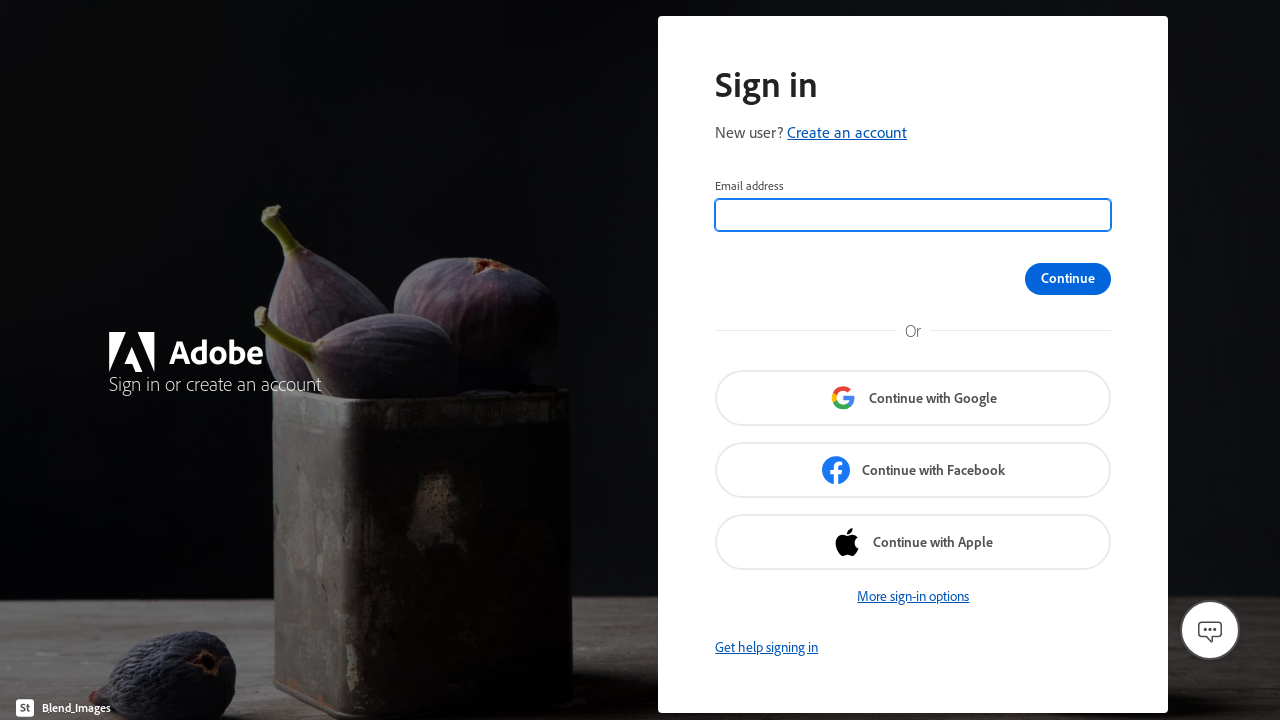

Verified that Terms link has a valid href attribute
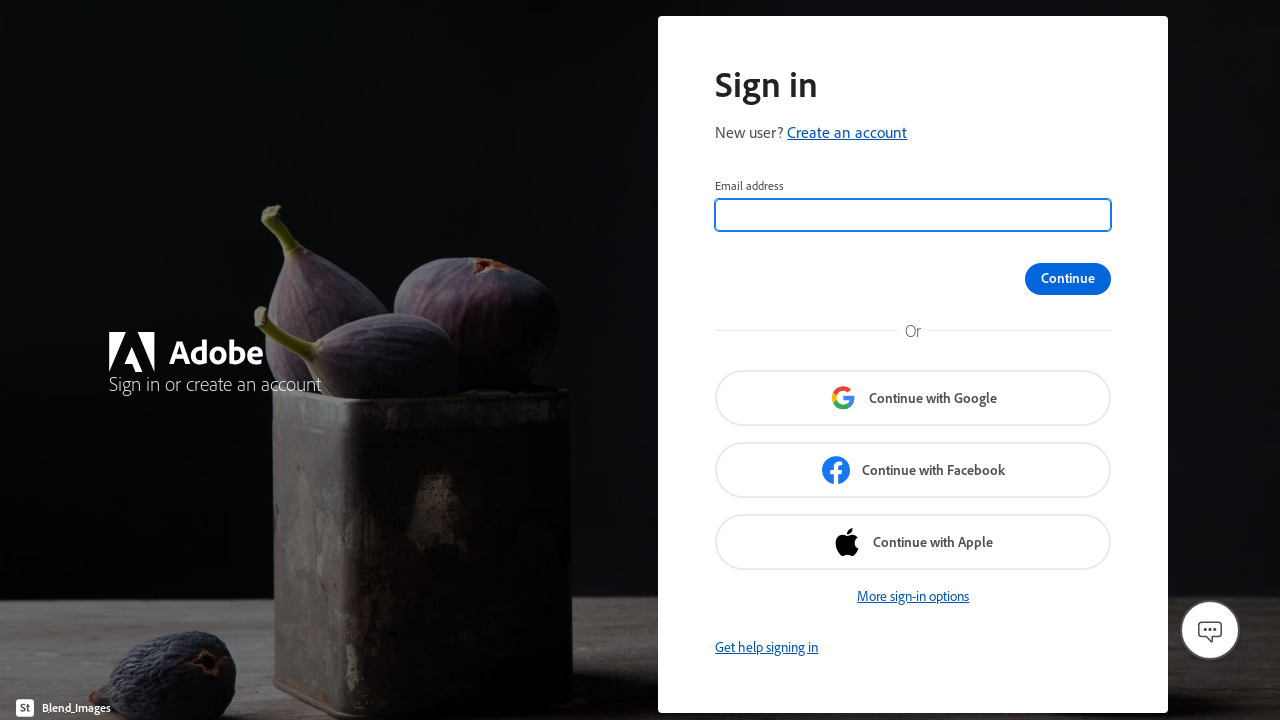

Clicked the Terms link
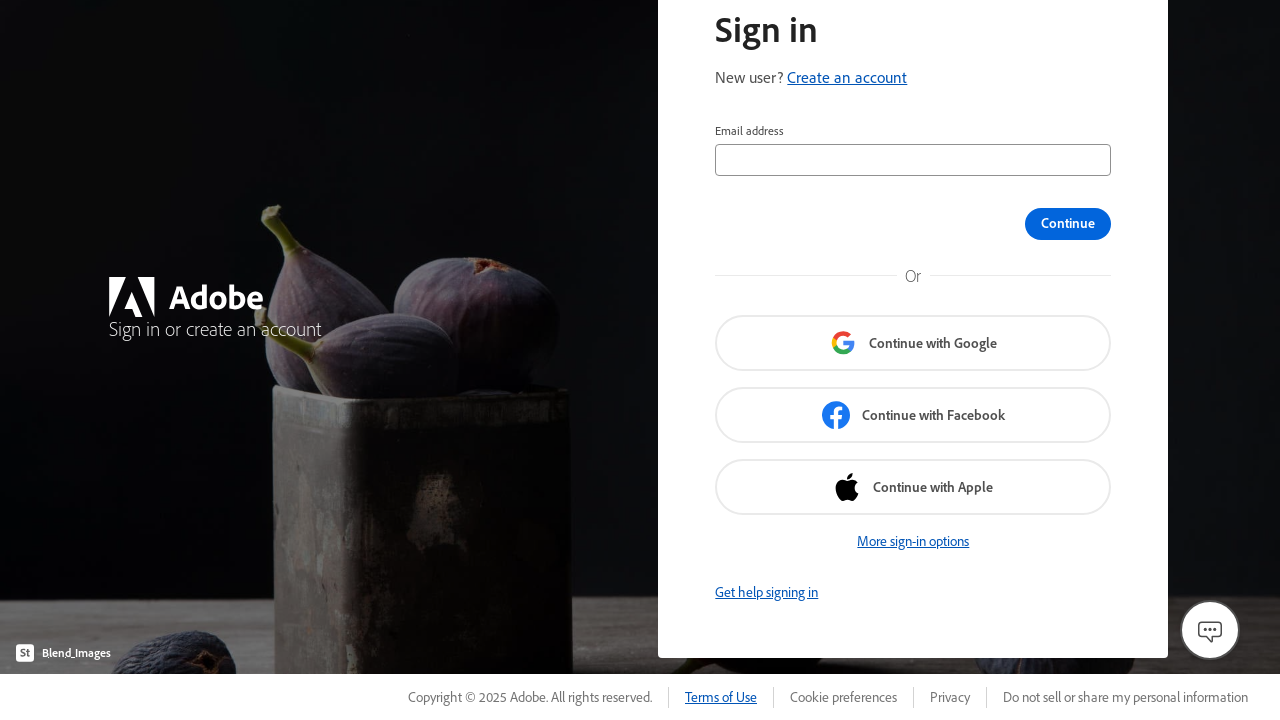

Waited for Terms page to reach domcontentloaded state
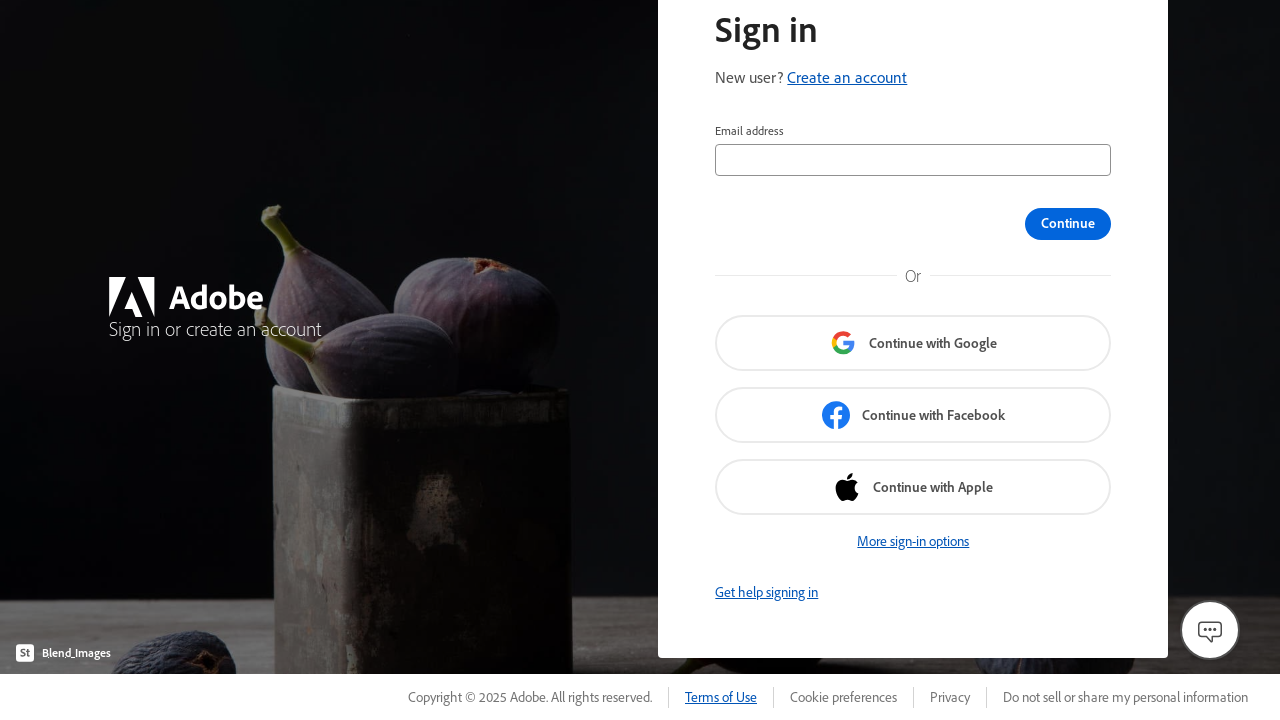

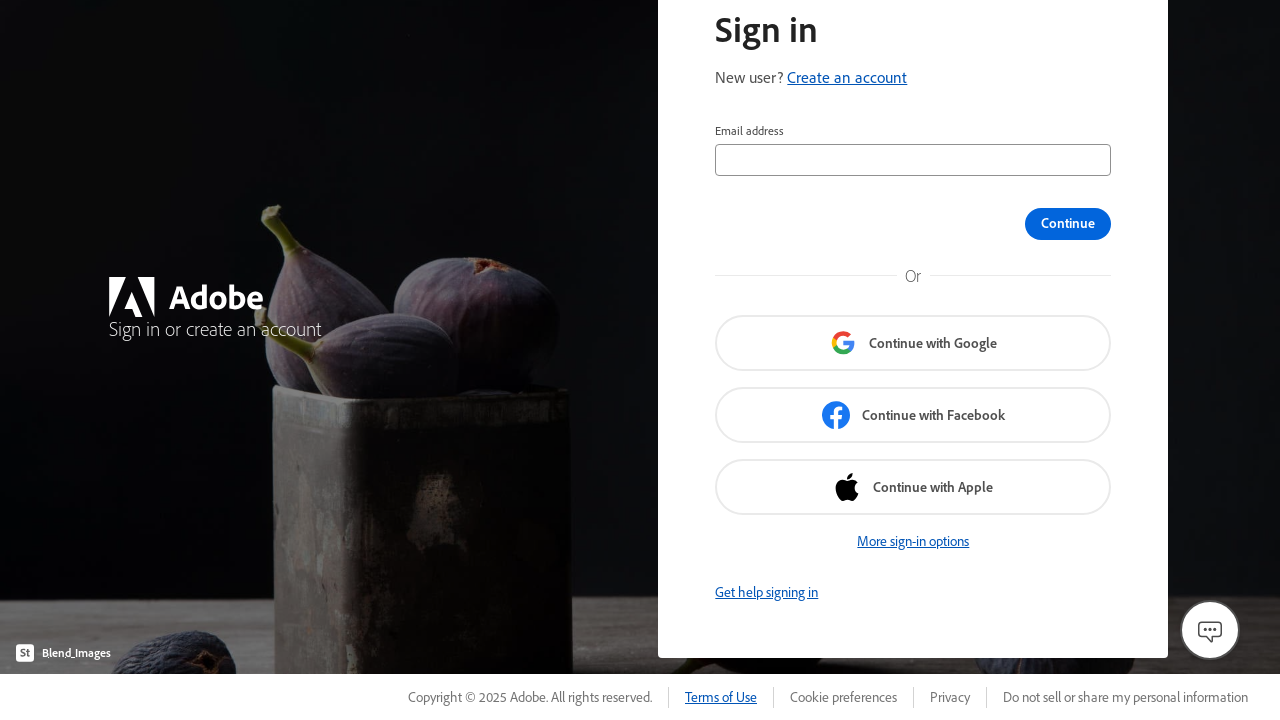